Tests that edits are saved when the input field loses focus (blur event)

Starting URL: https://demo.playwright.dev/todomvc

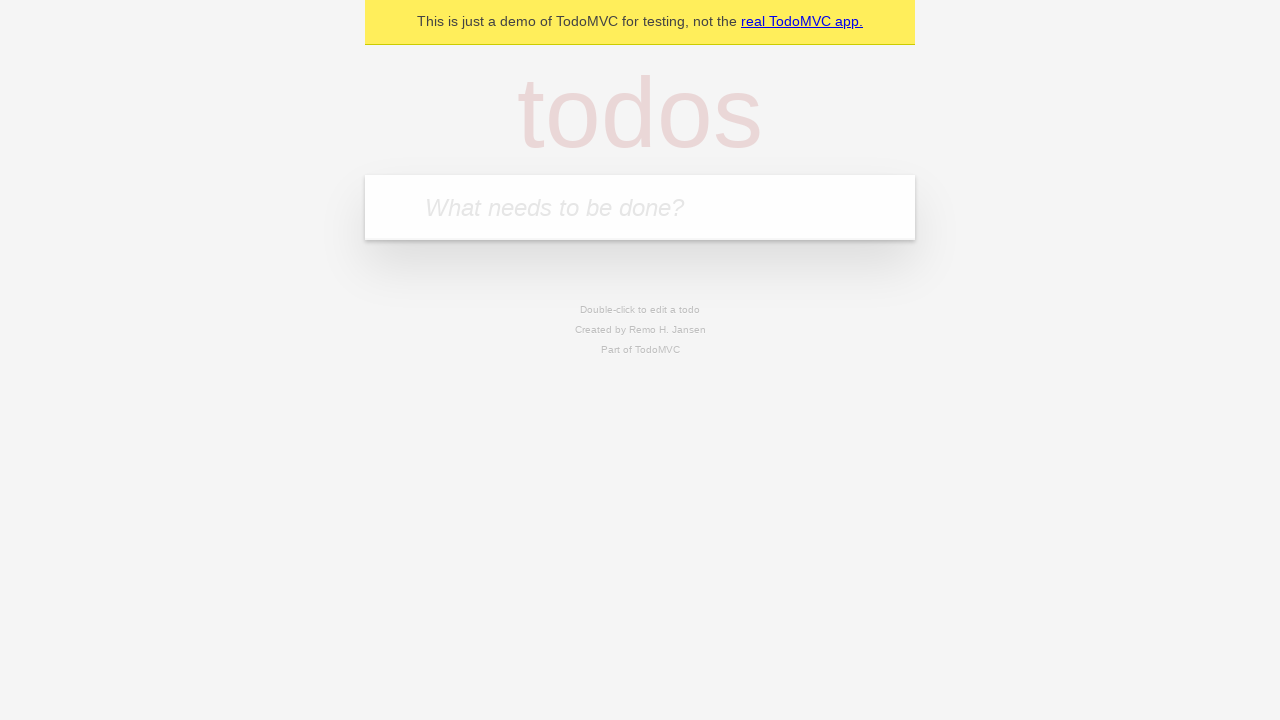

Filled todo input with 'buy some cheese' on internal:attr=[placeholder="What needs to be done?"i]
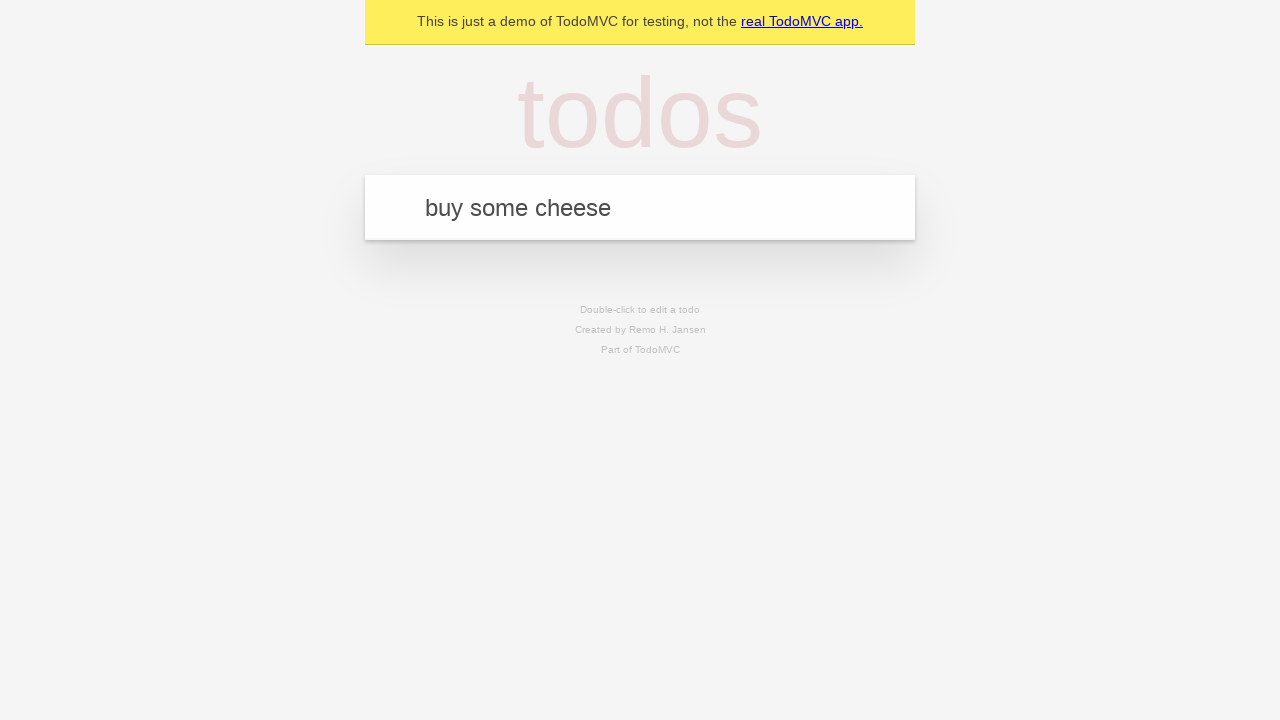

Pressed Enter to add first todo on internal:attr=[placeholder="What needs to be done?"i]
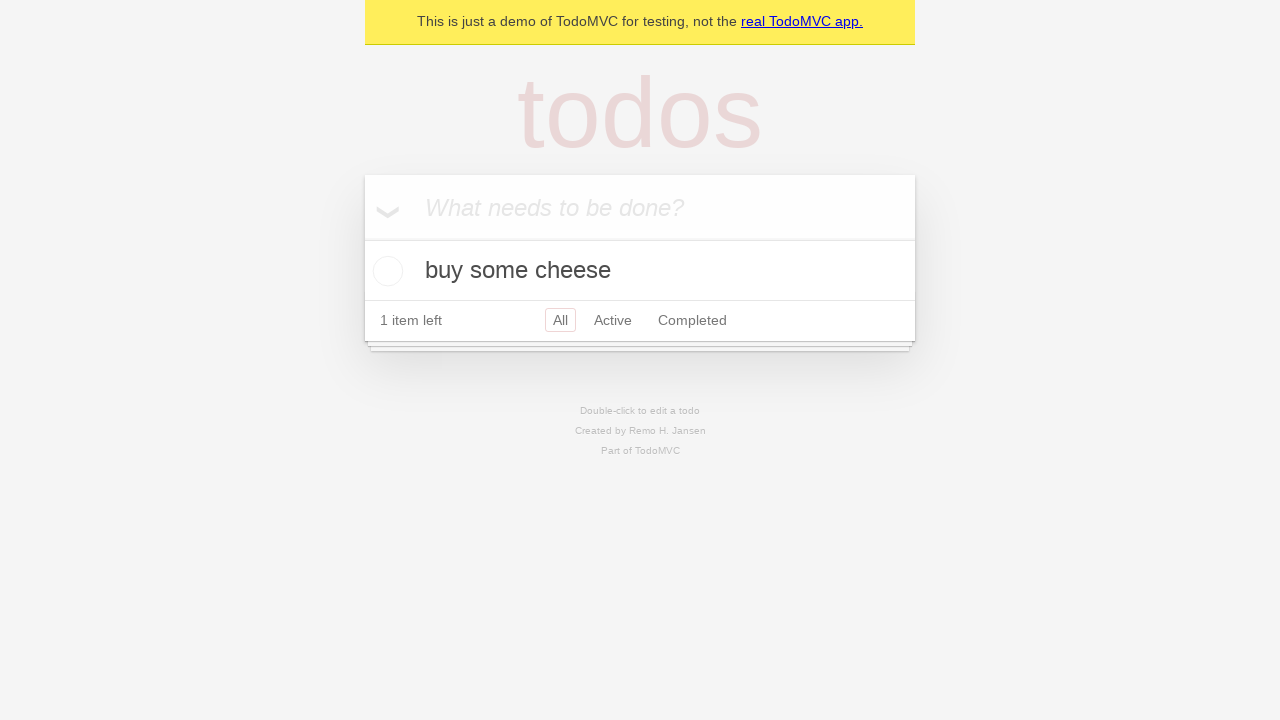

Filled todo input with 'feed the cat' on internal:attr=[placeholder="What needs to be done?"i]
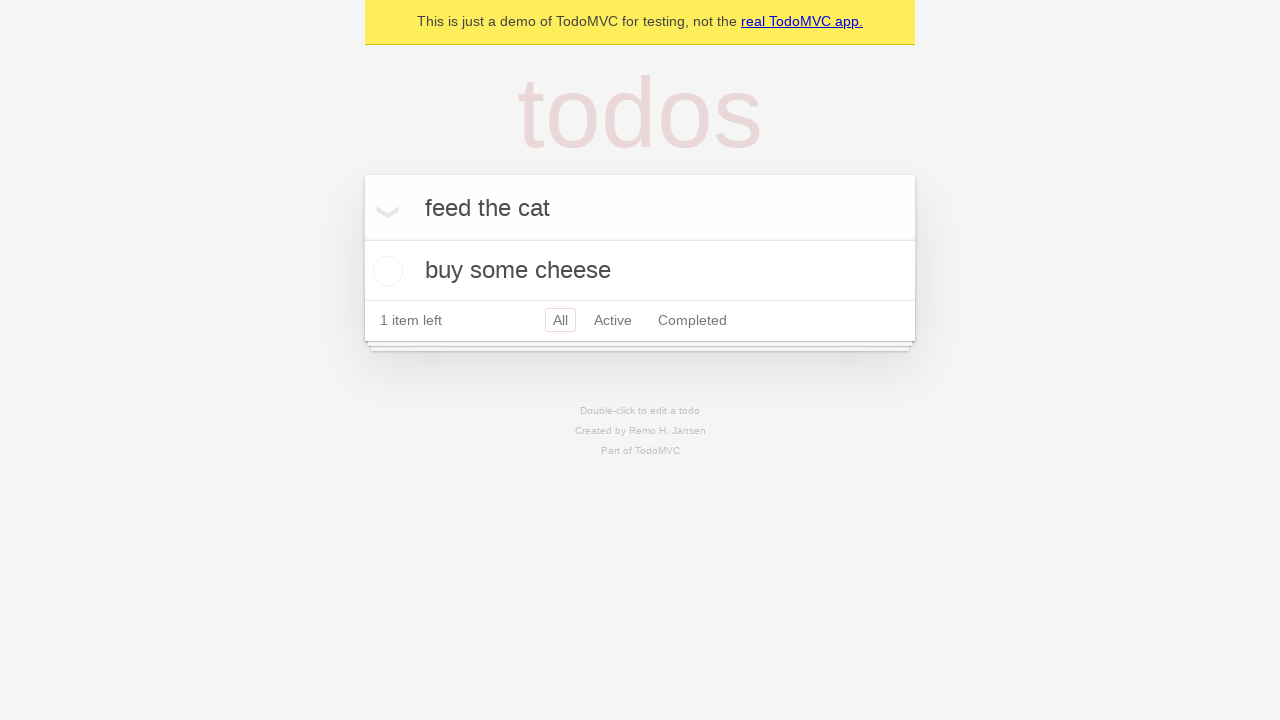

Pressed Enter to add second todo on internal:attr=[placeholder="What needs to be done?"i]
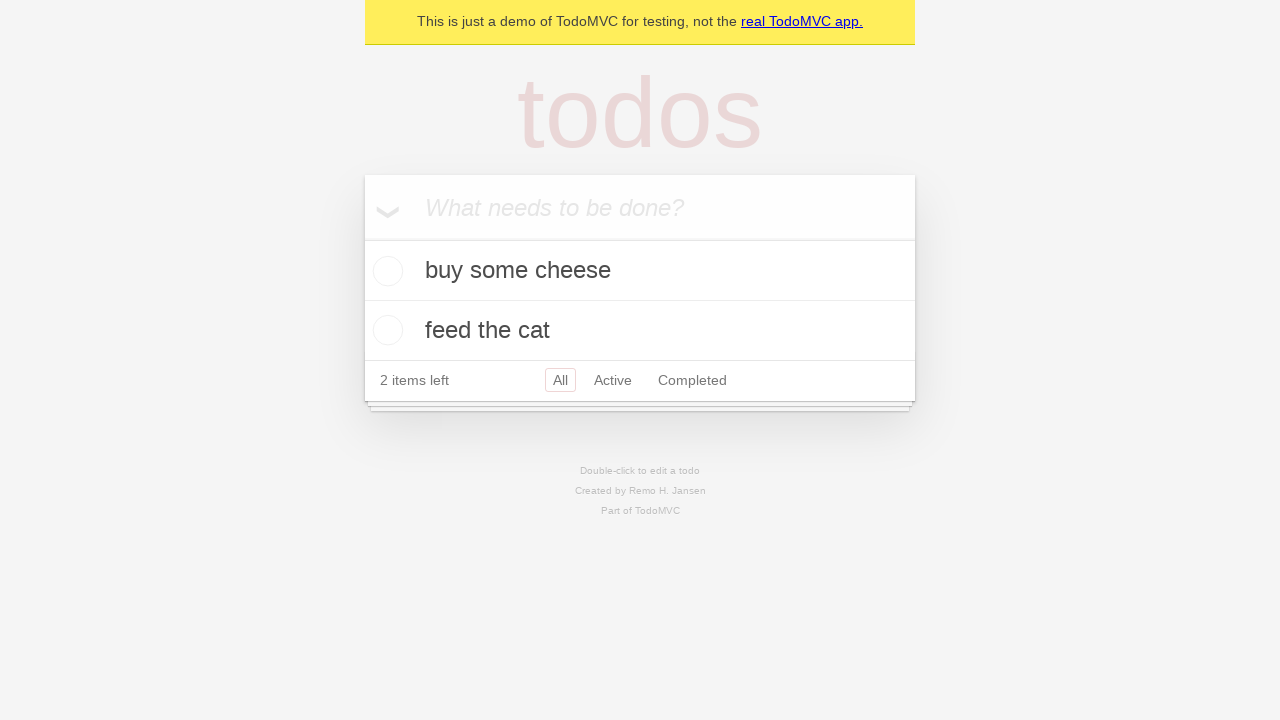

Filled todo input with 'book a doctors appointment' on internal:attr=[placeholder="What needs to be done?"i]
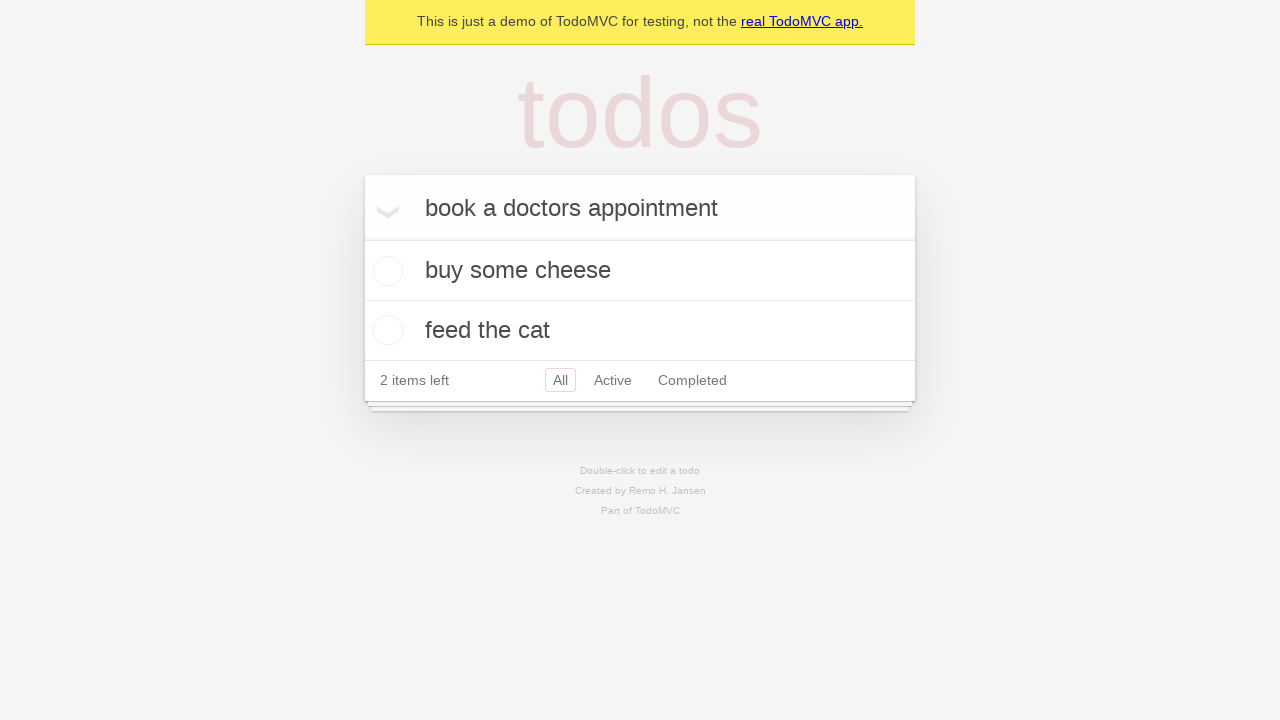

Pressed Enter to add third todo on internal:attr=[placeholder="What needs to be done?"i]
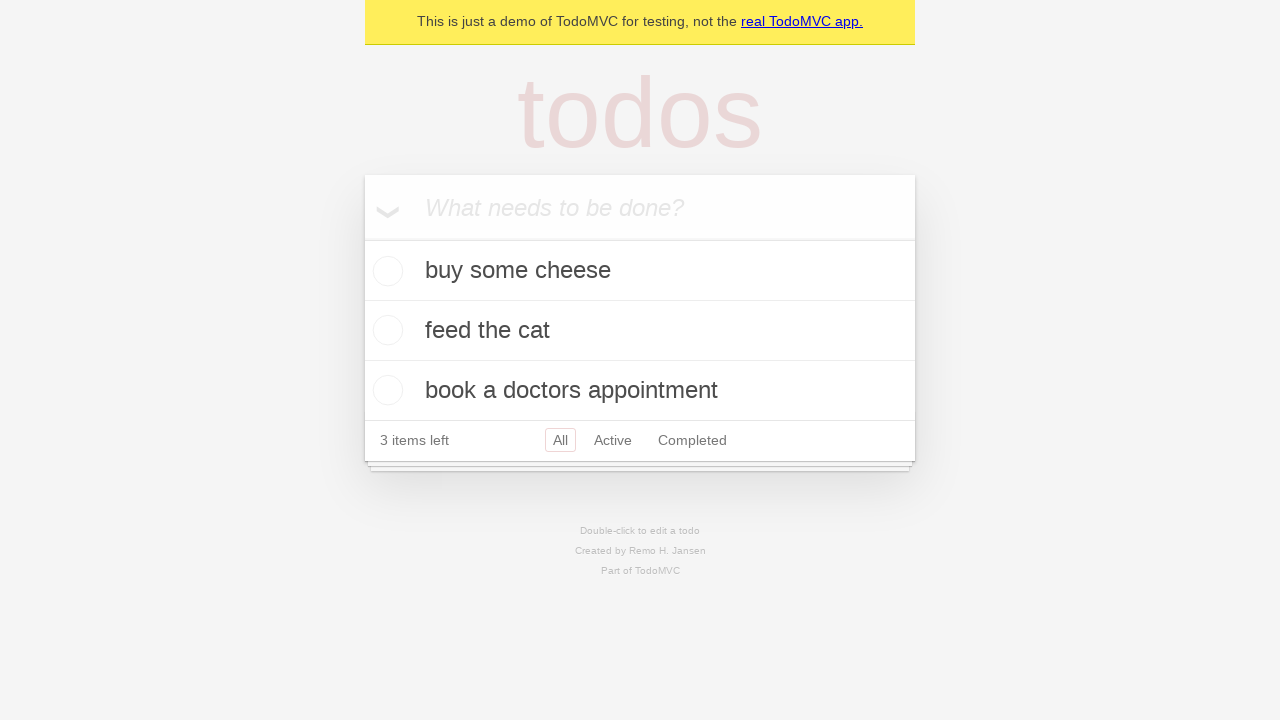

Waited for todo items to load
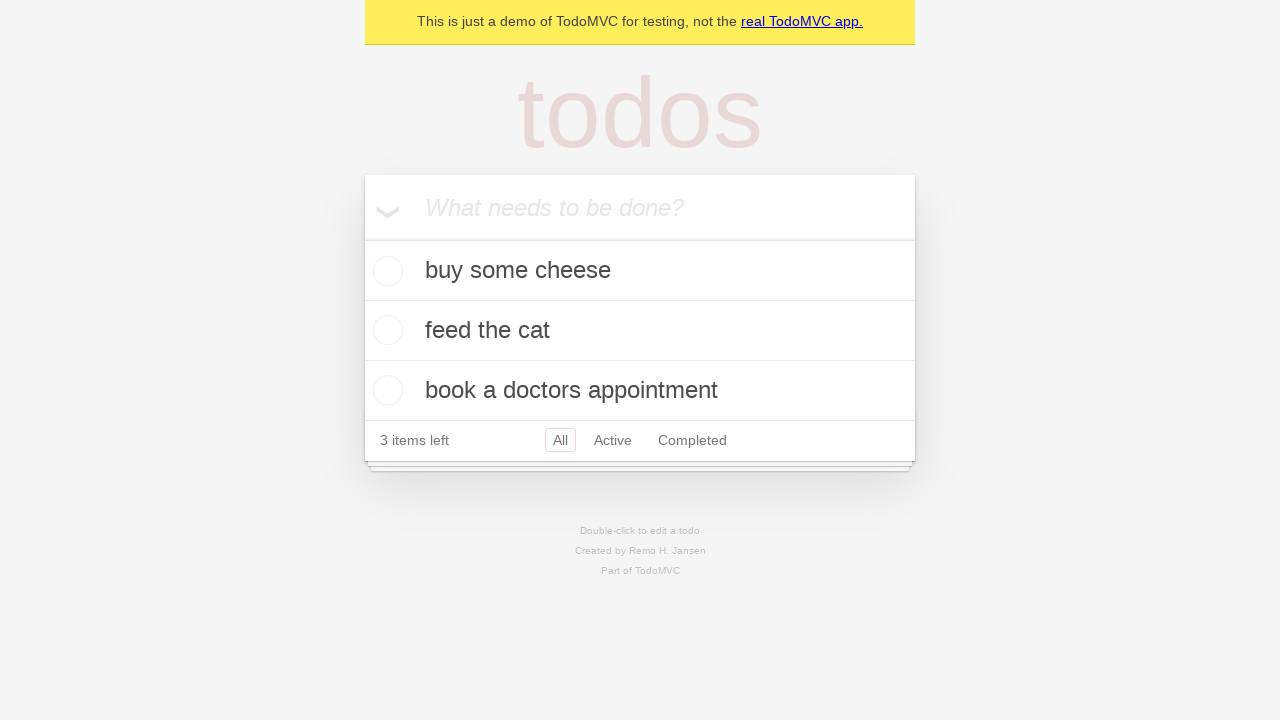

Double-clicked second todo item to enter edit mode at (640, 331) on internal:testid=[data-testid="todo-item"s] >> nth=1
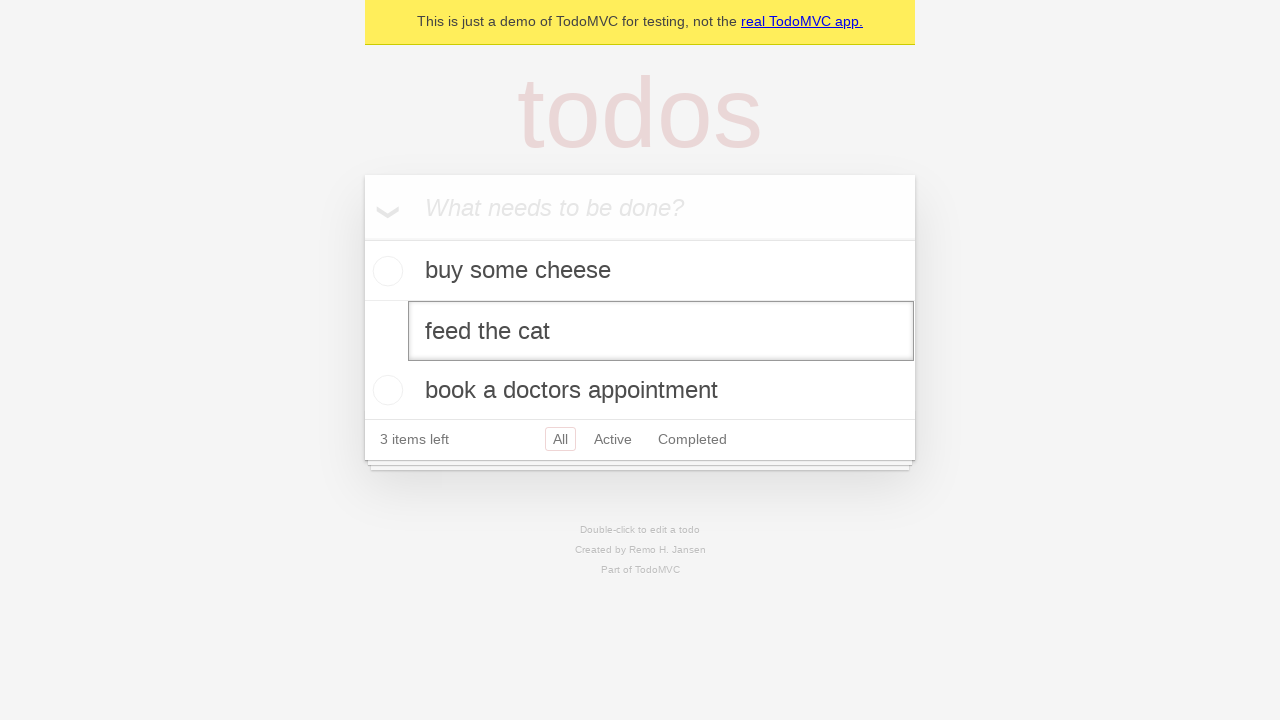

Filled edit input with 'buy some sausages' on internal:testid=[data-testid="todo-item"s] >> nth=1 >> internal:role=textbox[nam
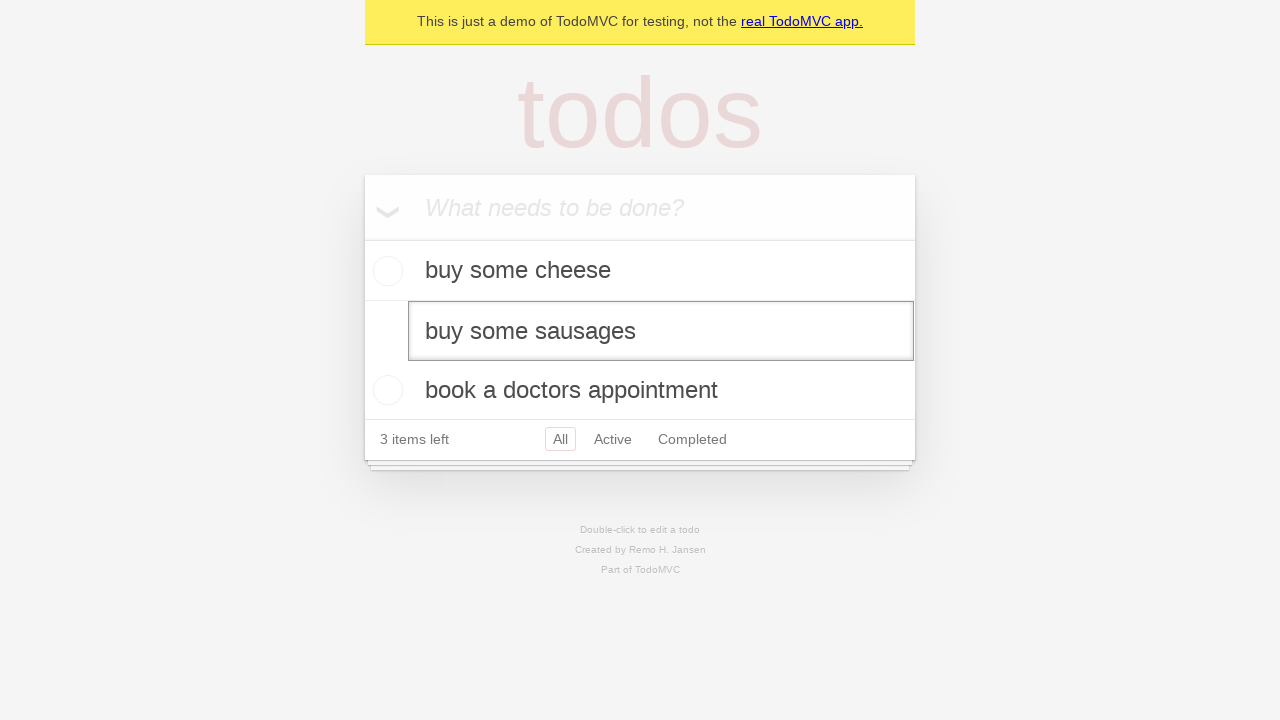

Dispatched blur event to save edits
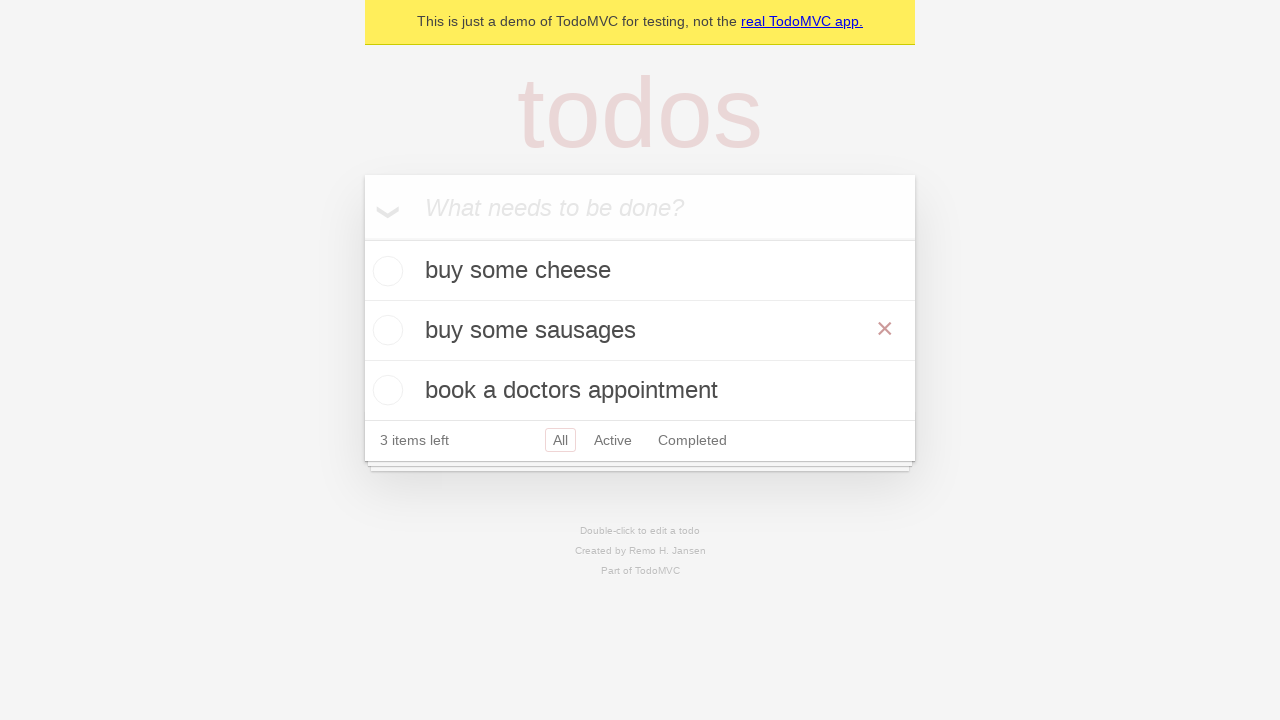

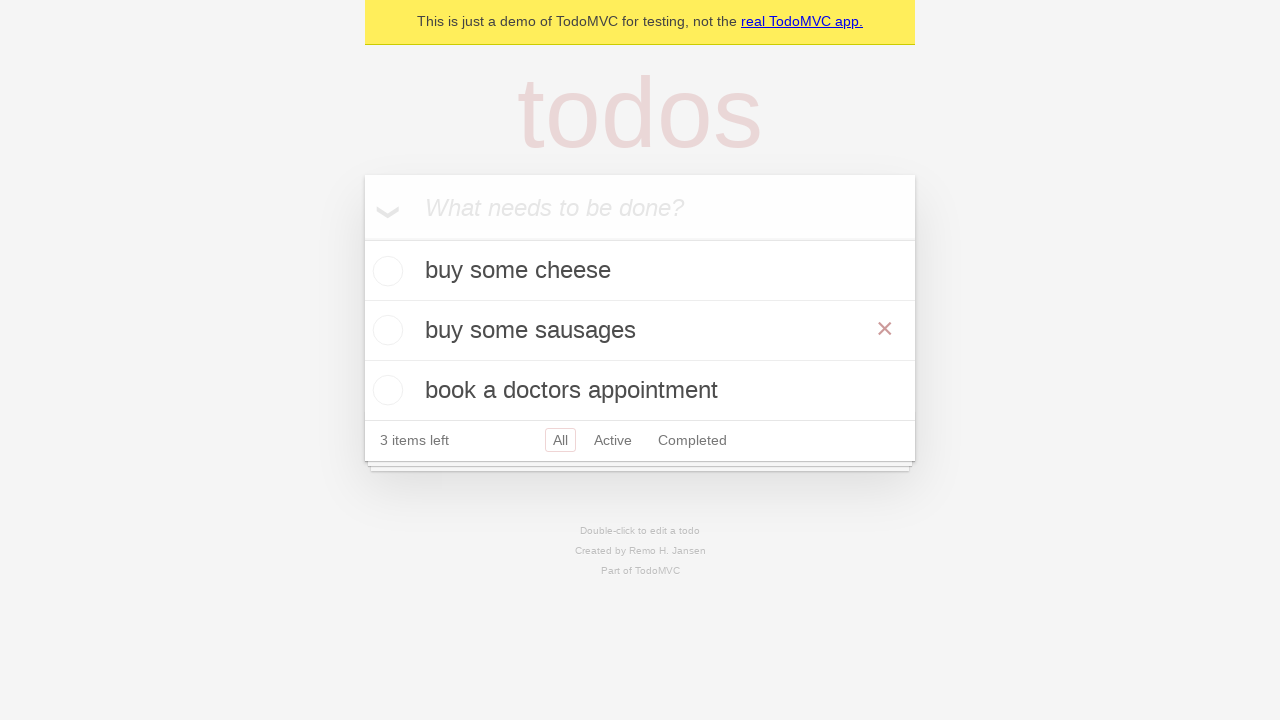